Tests pressing the space key on a target element and verifies the result text displays "You entered: SPACE"

Starting URL: http://the-internet.herokuapp.com/key_presses

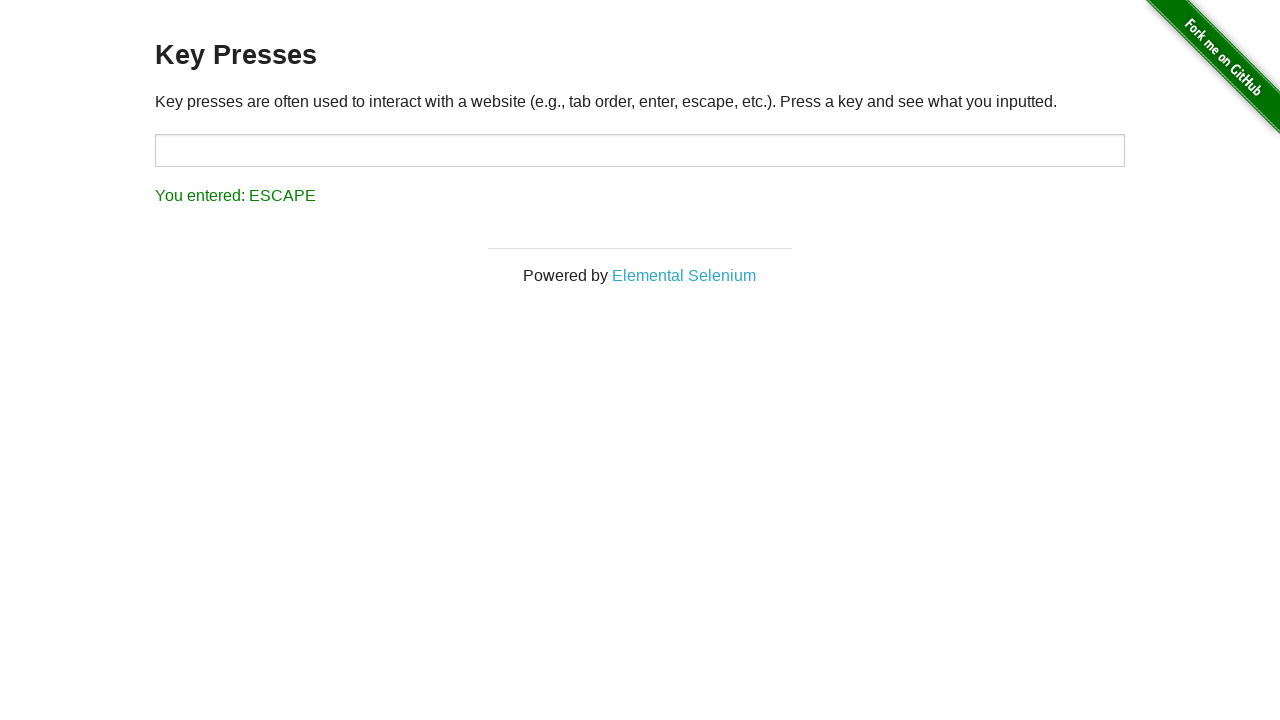

Pressed Space key on target element on #target
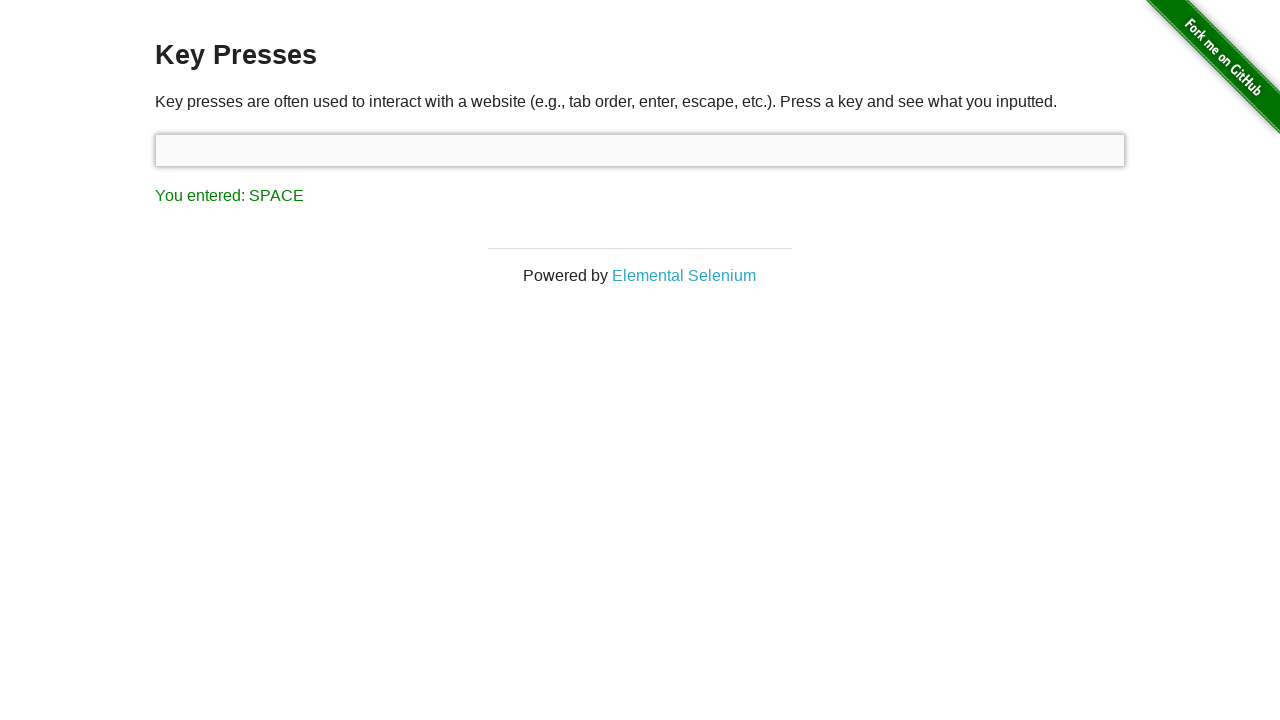

Result element appeared on the page
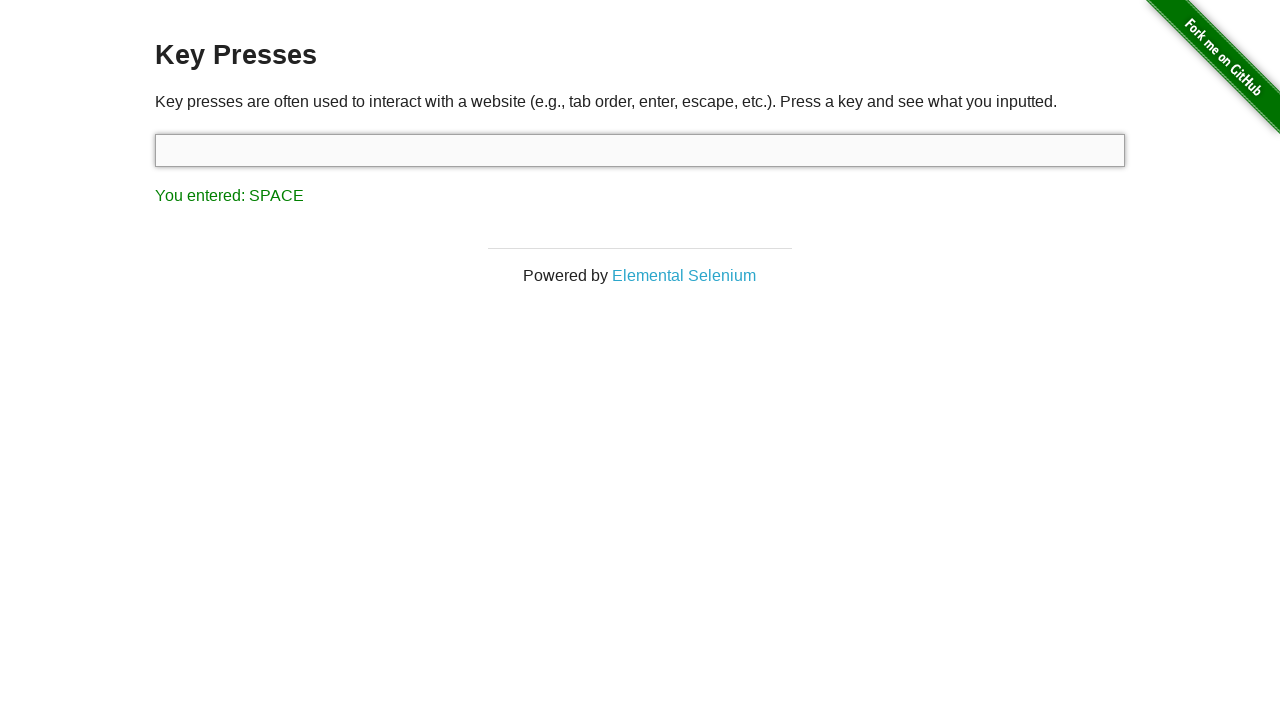

Retrieved result text: 'You entered: SPACE'
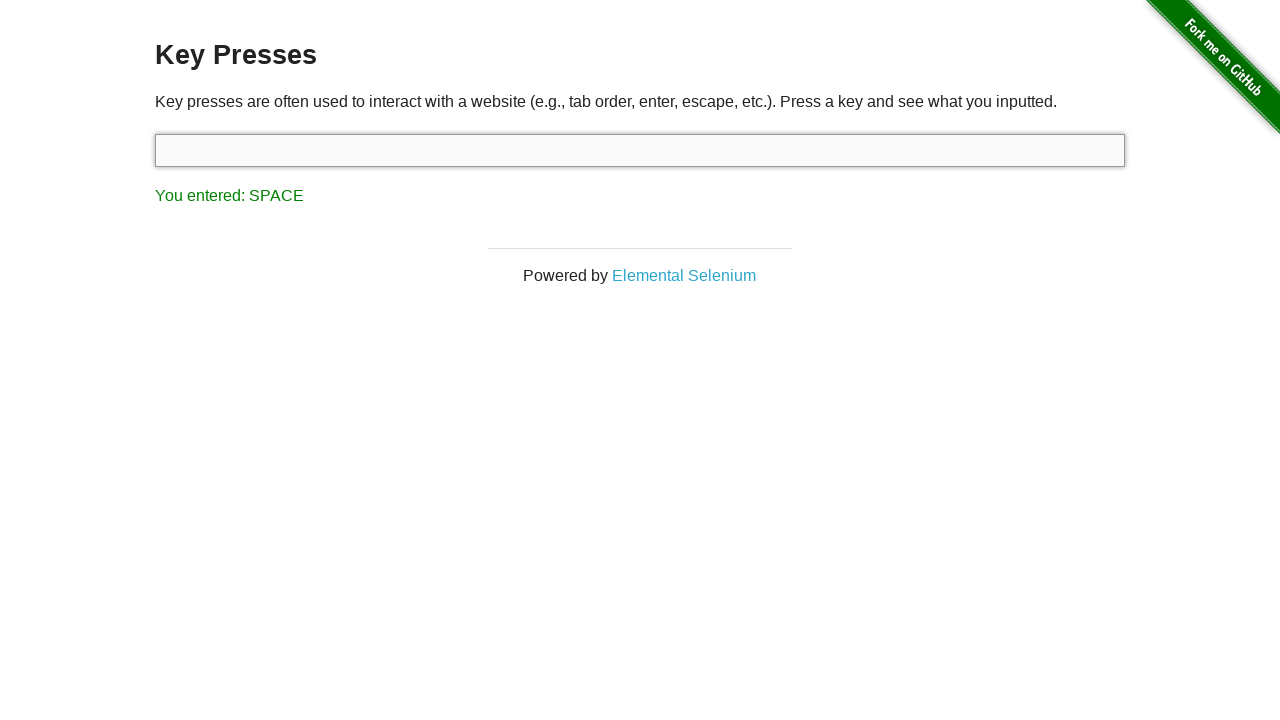

Verified result text displays 'You entered: SPACE'
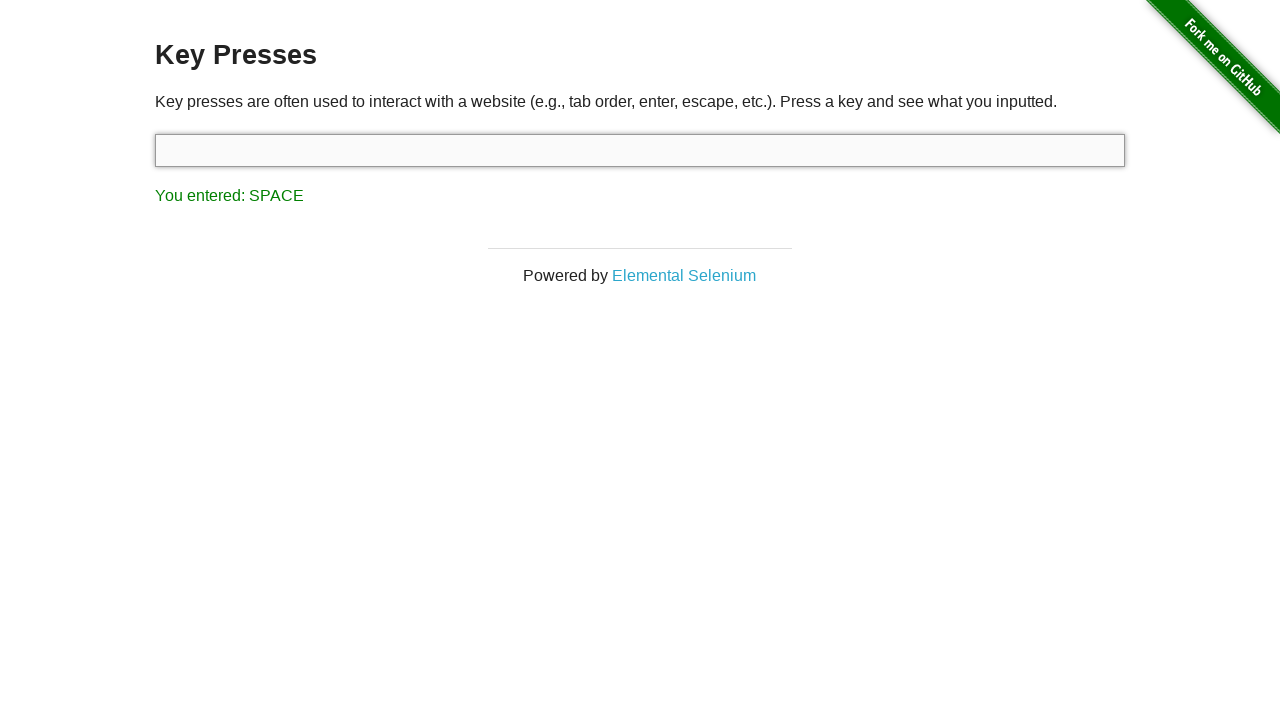

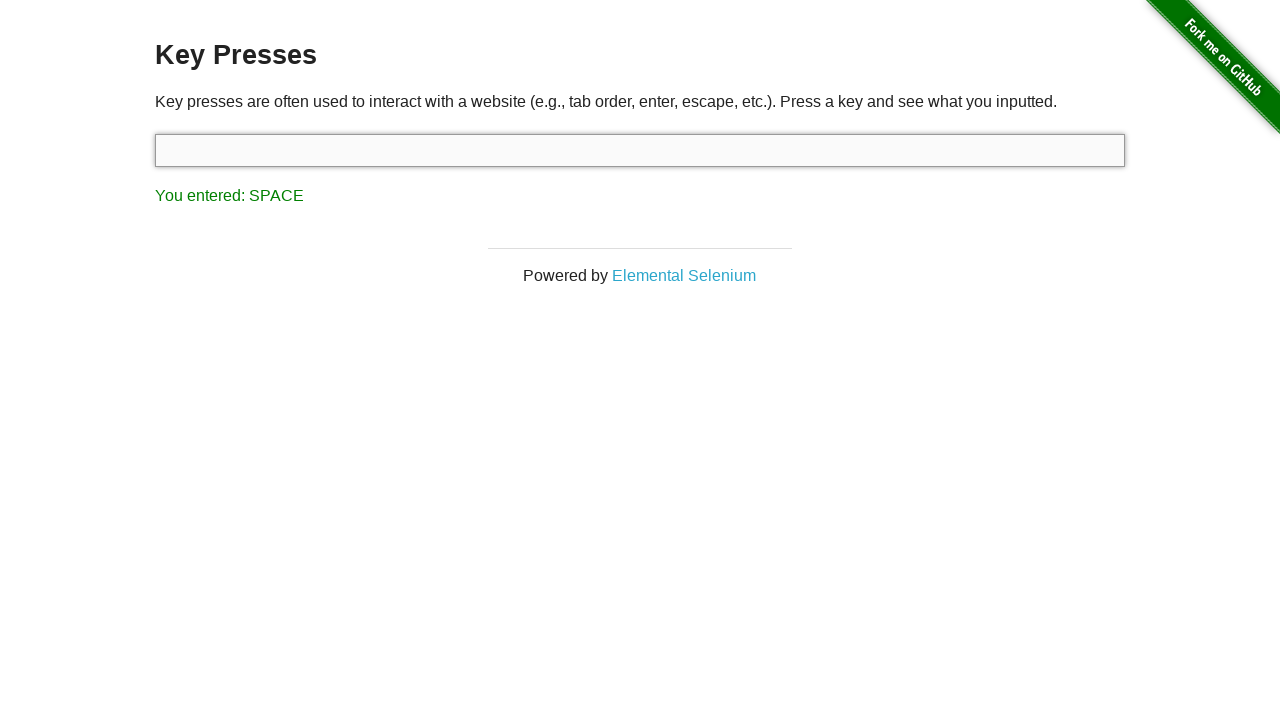